Navigates to a different page using JavaScript window.location

Starting URL: http://www.anaesthetist.com/mnm/javascript/calc.htm

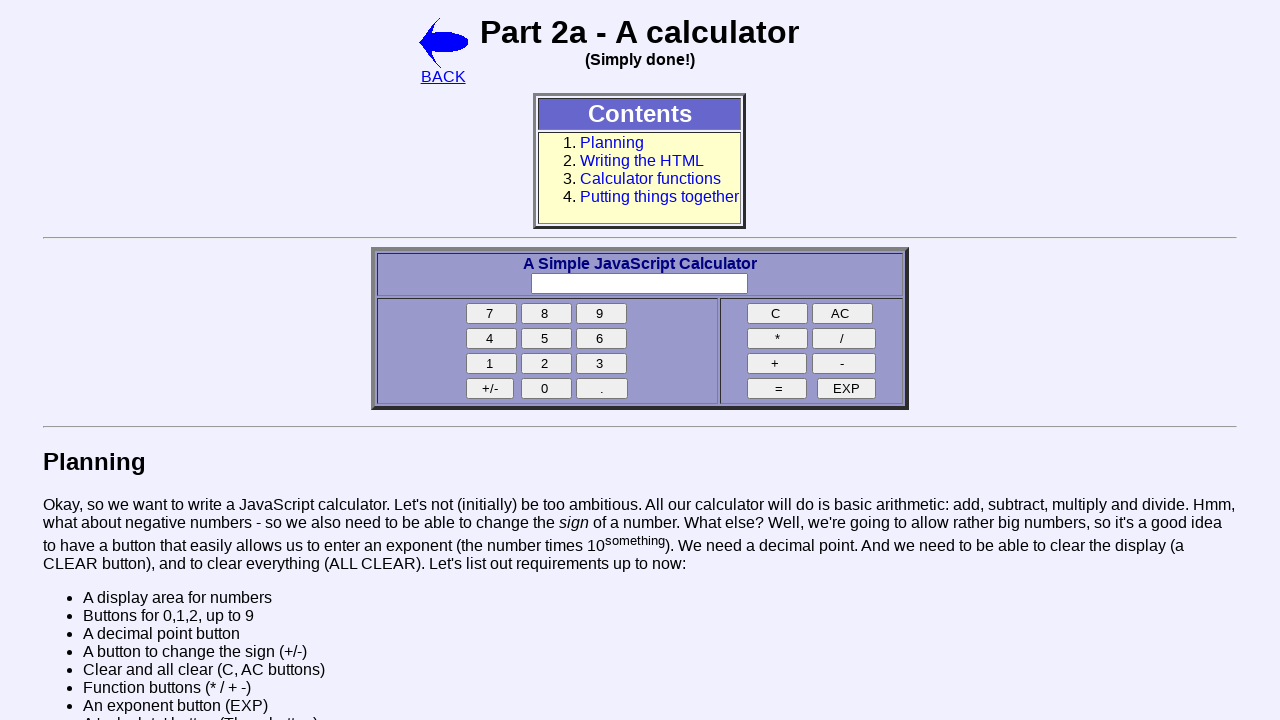

Evaluated JavaScript to navigate to http://www.swtestacademy.com/
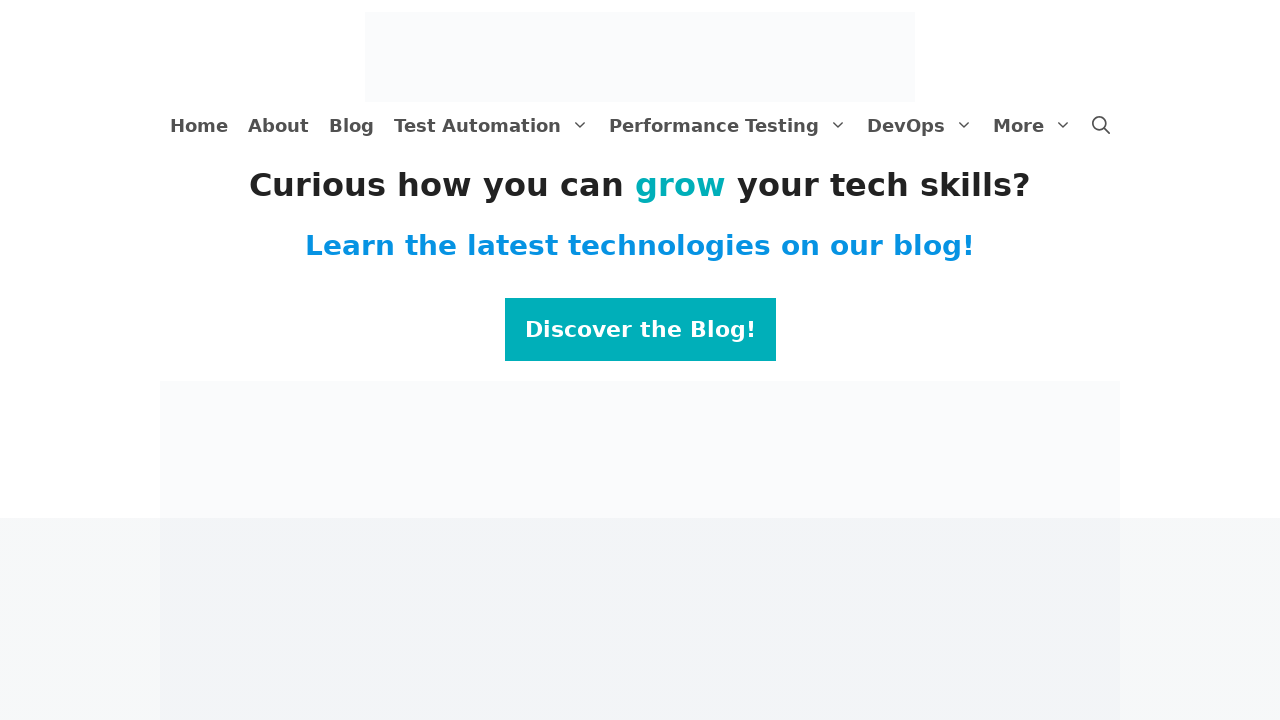

Waited for page load state to complete after navigation
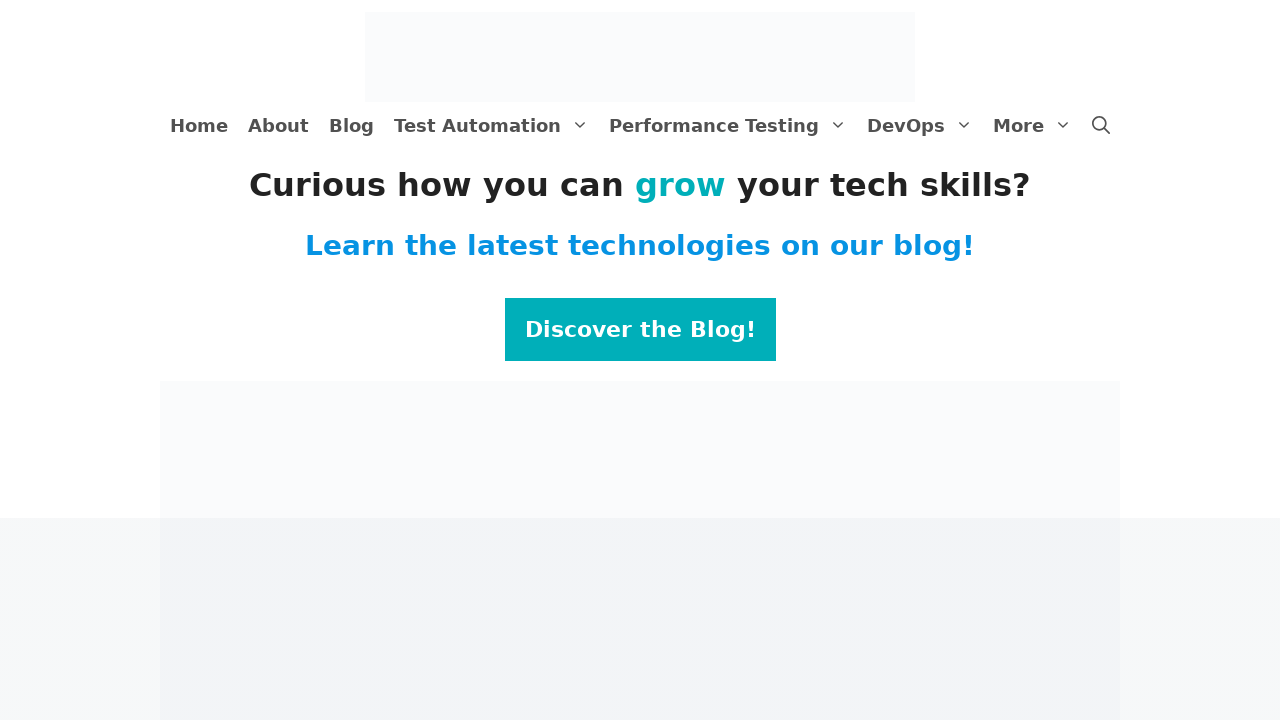

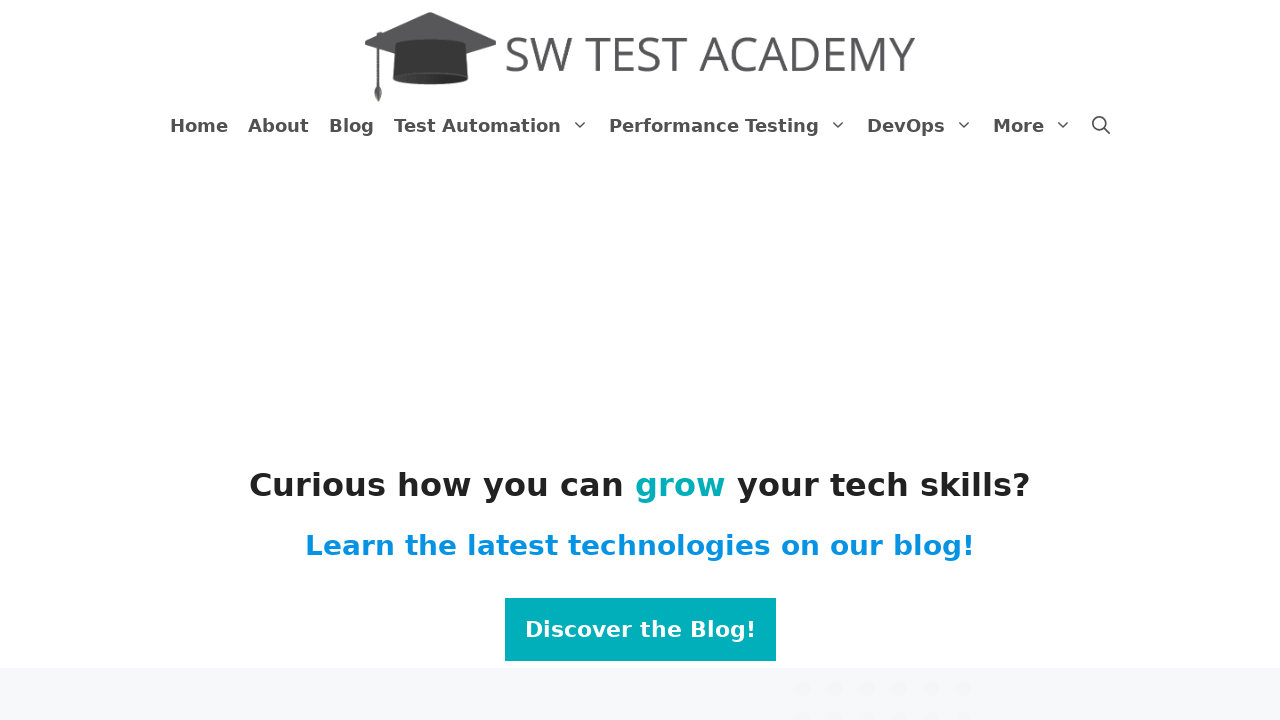